Tests that the homepage automatically redirects to /coaches and verifies the "Find a Coach" link is visible

Starting URL: https://find-a-coach-houssam.netlify.app/

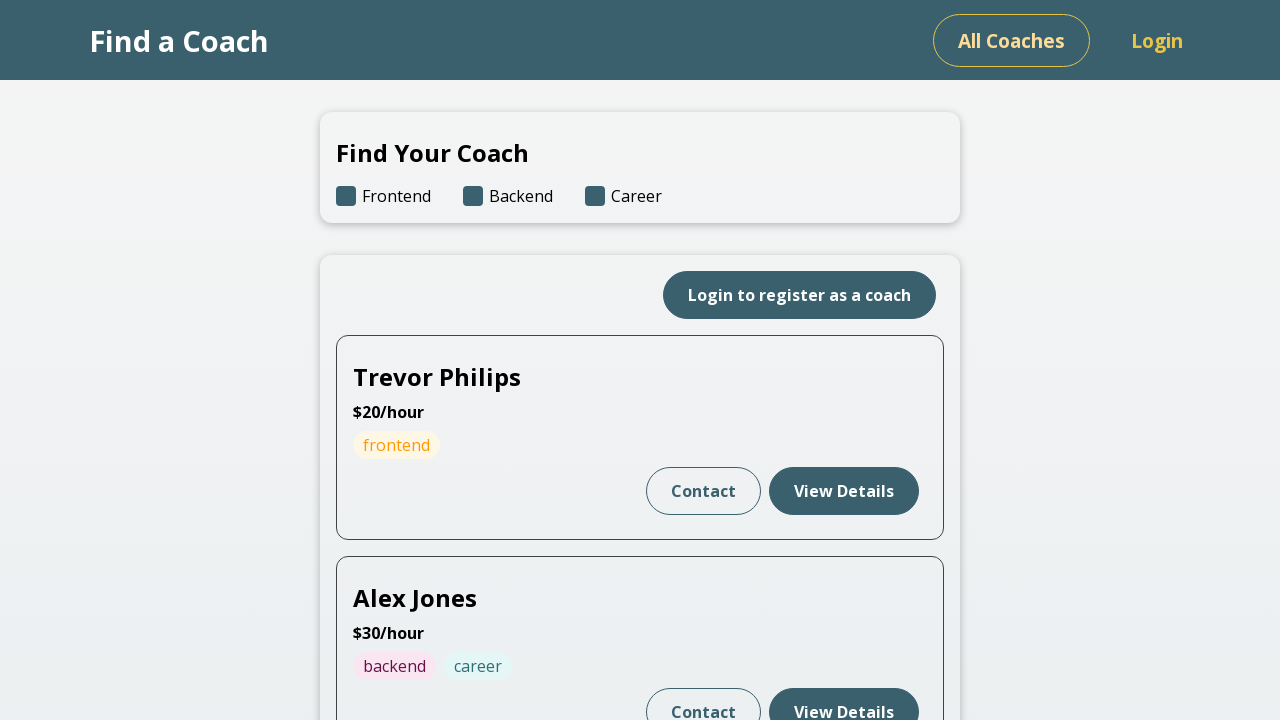

Navigated to homepage at https://find-a-coach-houssam.netlify.app/
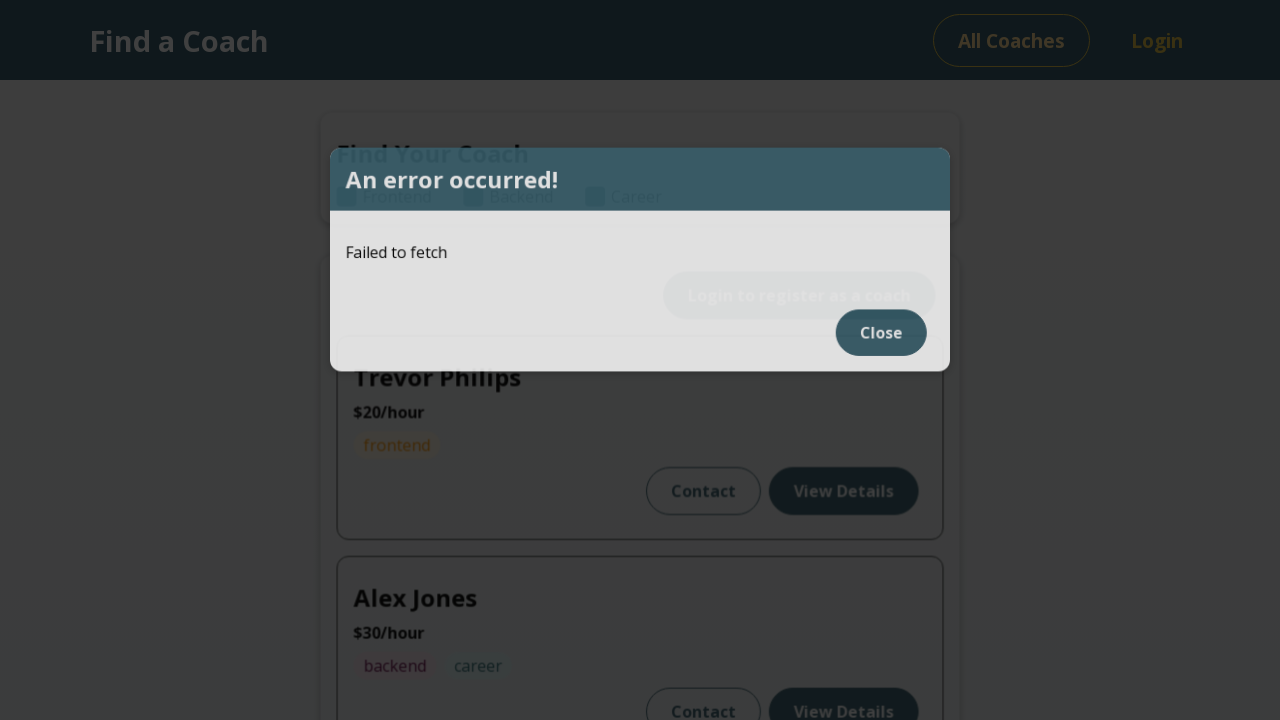

Waited for automatic redirect to /coaches page
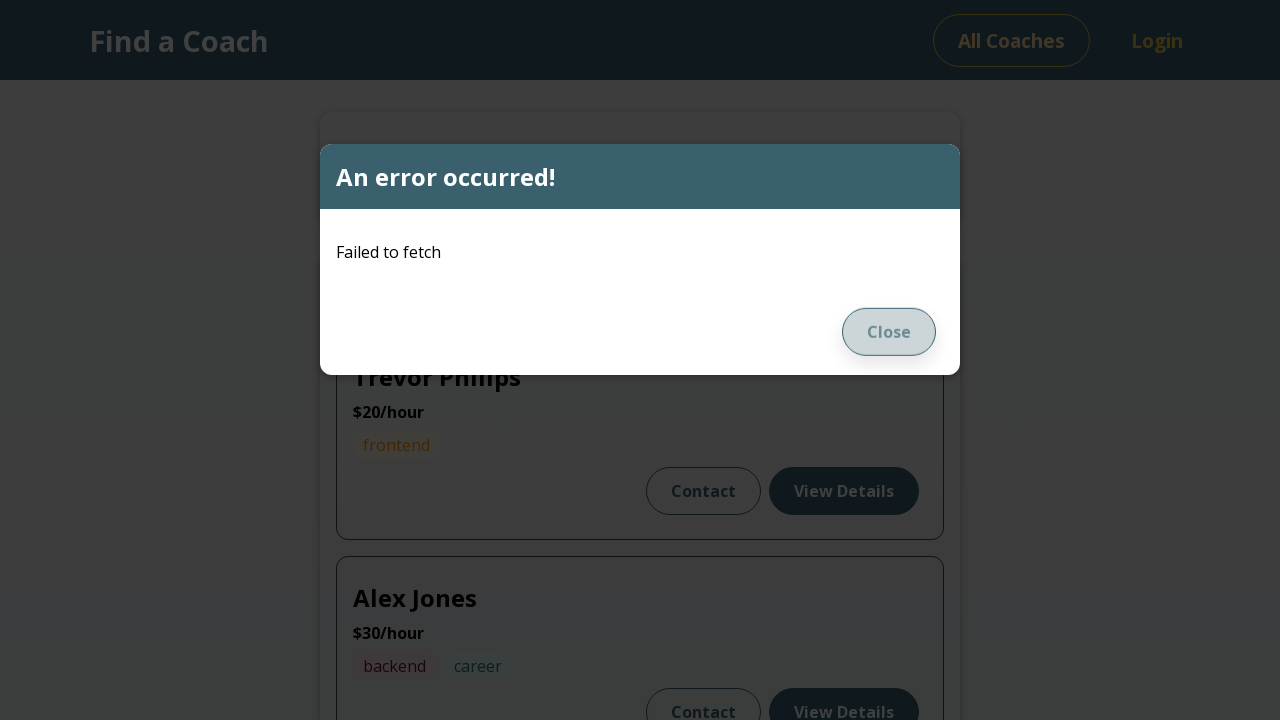

Verified 'Find a Coach' link is visible on the page
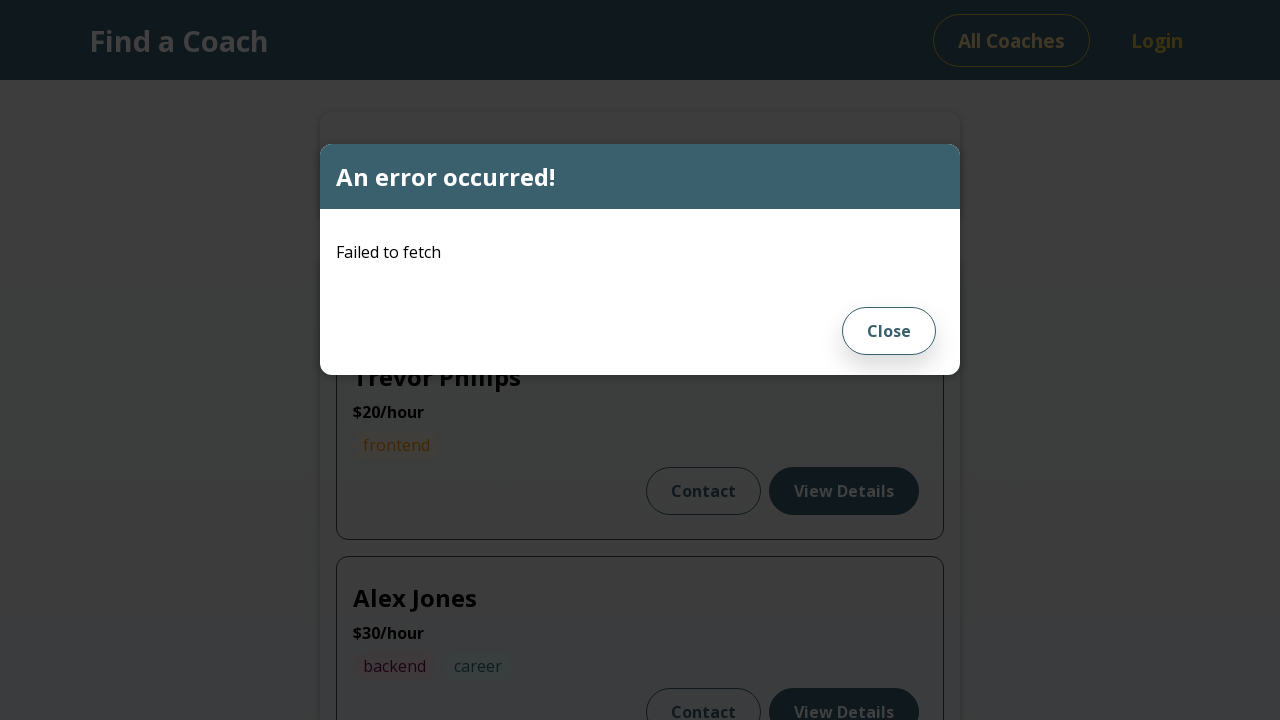

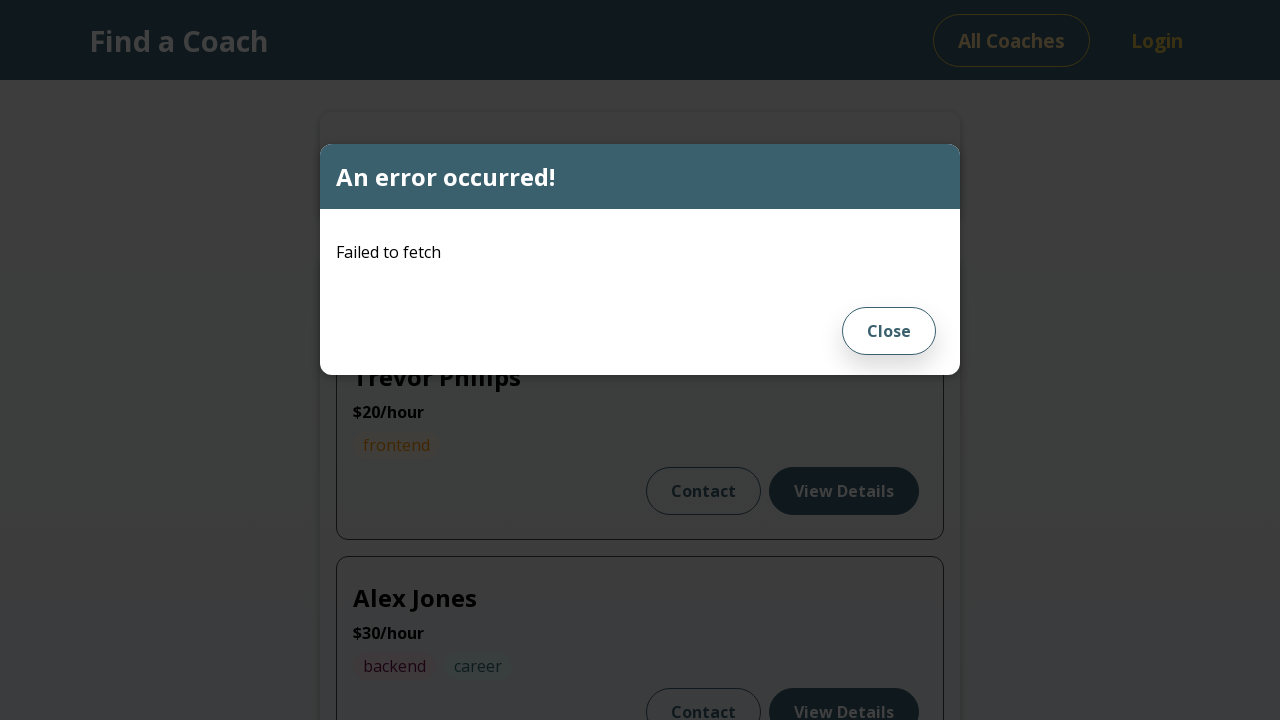